Tests Bootstrap dropdown functionality by clicking the dropdown button and selecting the "Action" option from the dropdown menu

Starting URL: https://getbootstrap.com/docs/4.0/components/dropdowns/

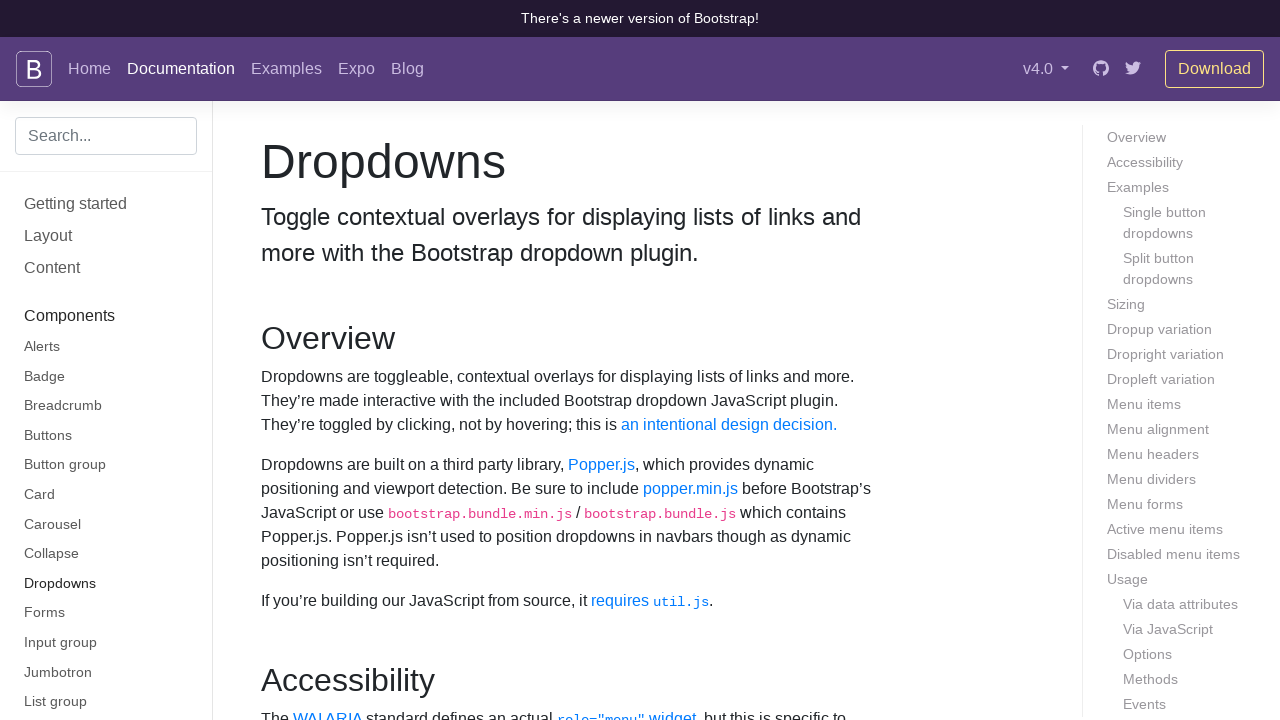

Clicked dropdown button to open menu at (370, 360) on button#dropdownMenuButton.btn.btn-secondary.dropdown-toggle
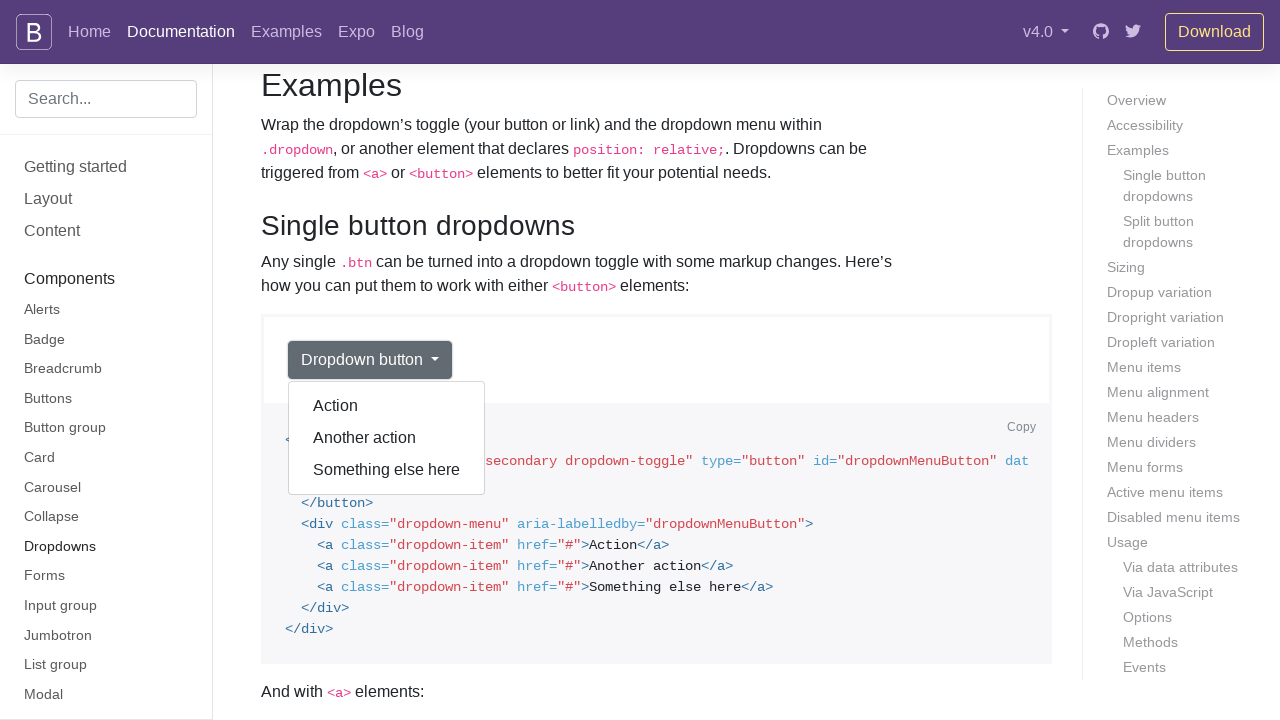

Clicked 'Action' option from dropdown menu at (387, 406) on div.dropdown-menu a >> nth=5
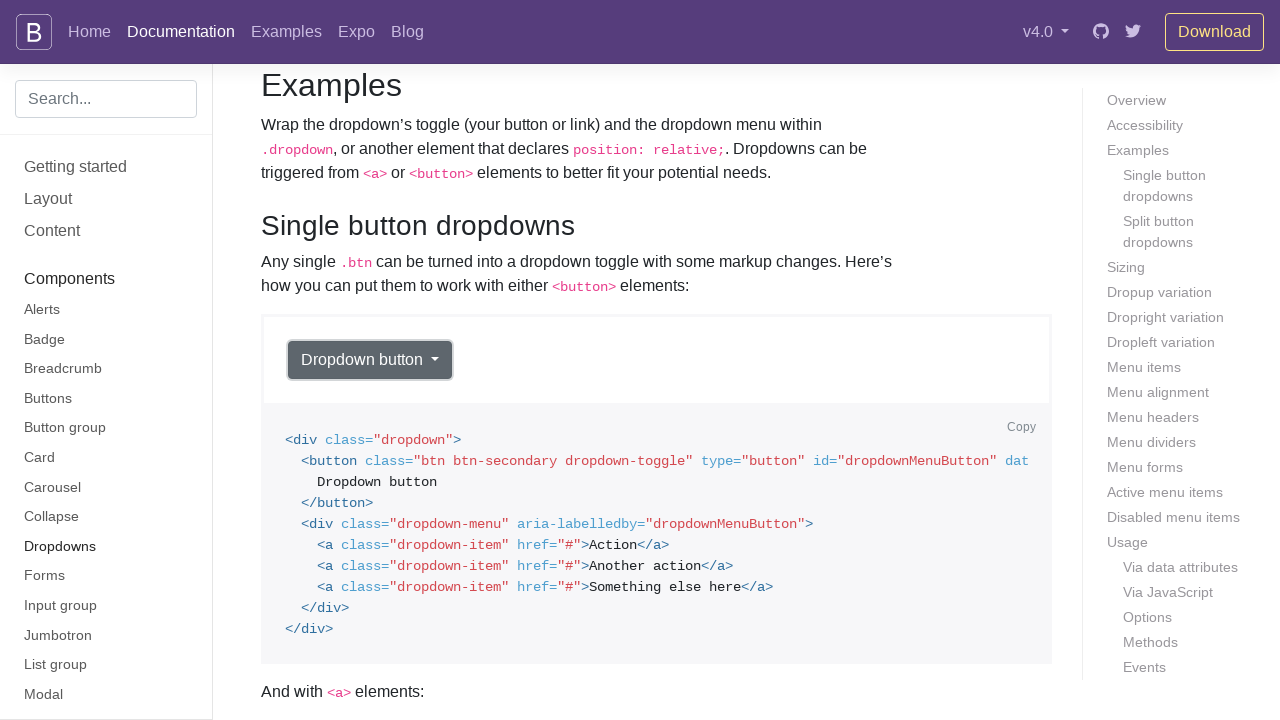

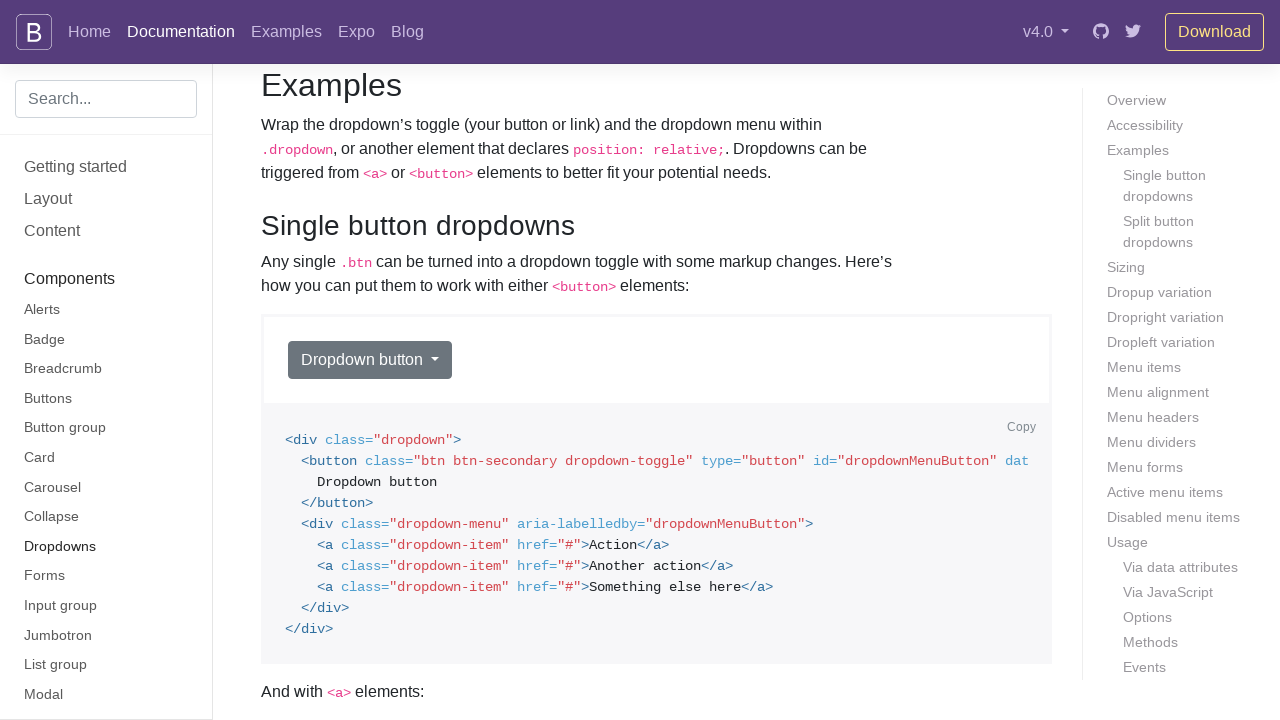